Tests JavaScript confirm alert by clicking the button, dismissing the alert, and verifying the cancel result message

Starting URL: https://automationfc.github.io/basic-form/index.html

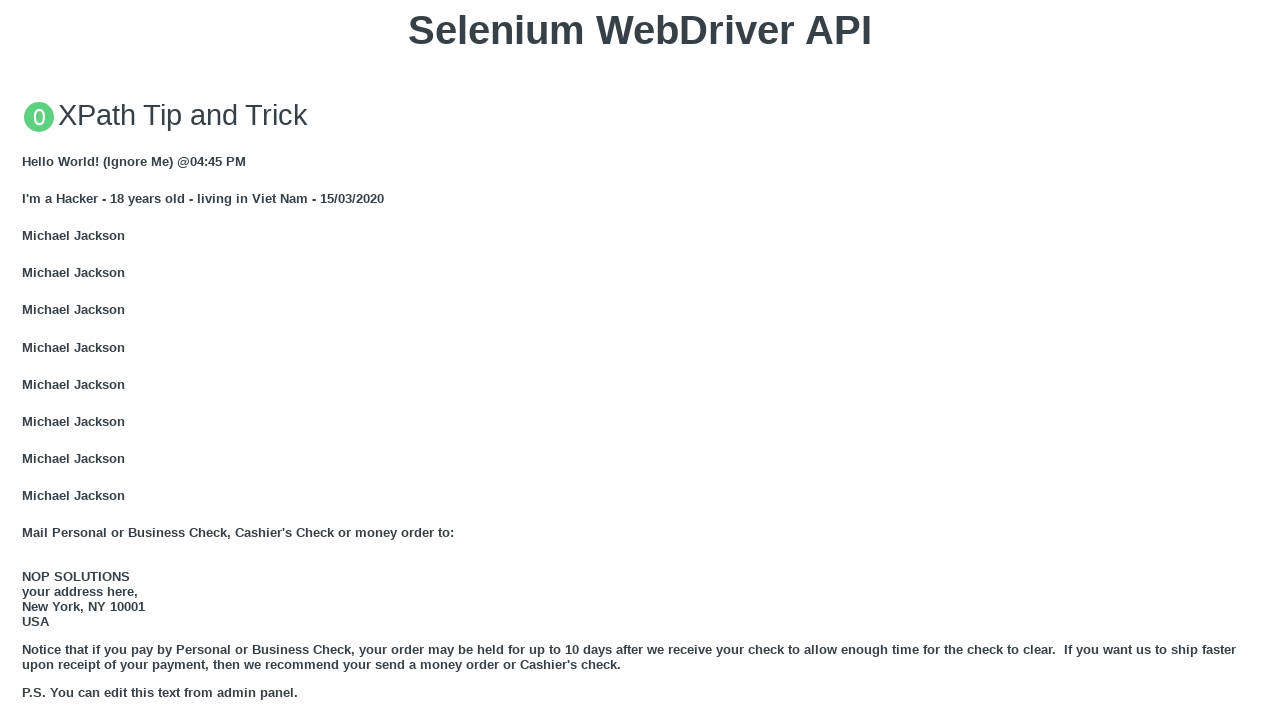

Clicked the JS Confirm button at (640, 360) on xpath=//button[text()='Click for JS Confirm']
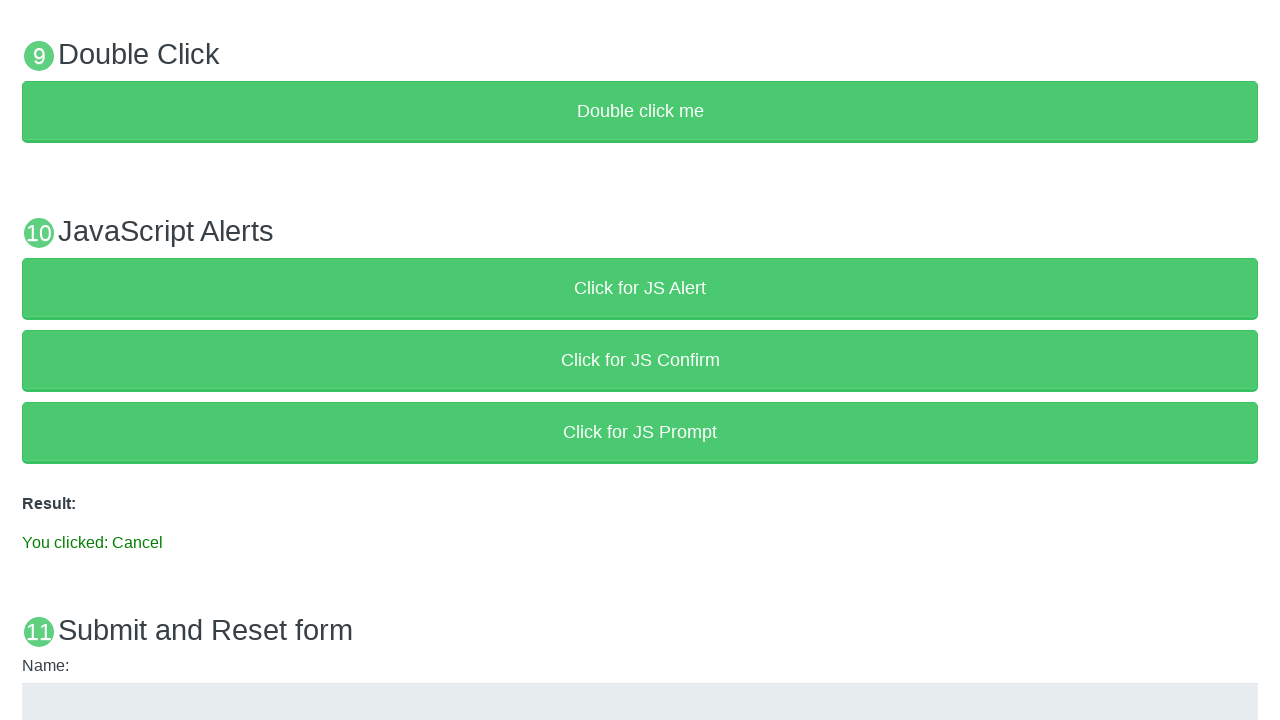

Set up dialog handler to dismiss the confirm alert
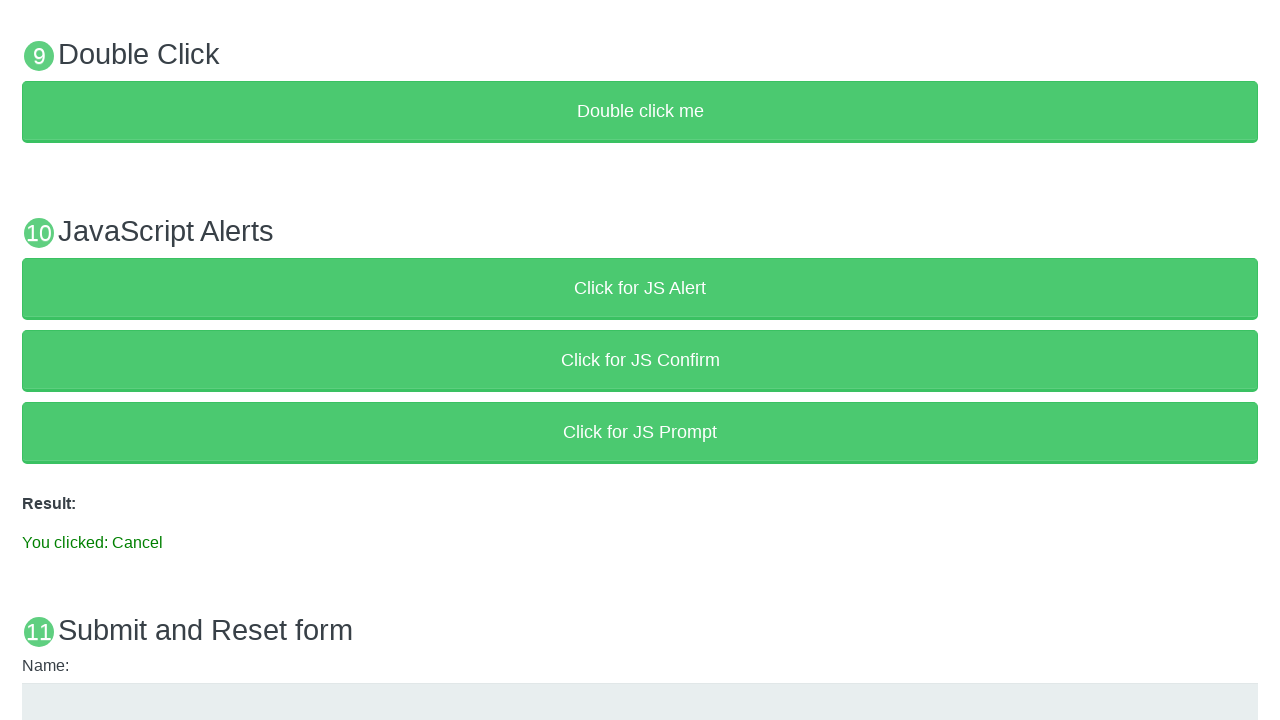

Result message element appeared
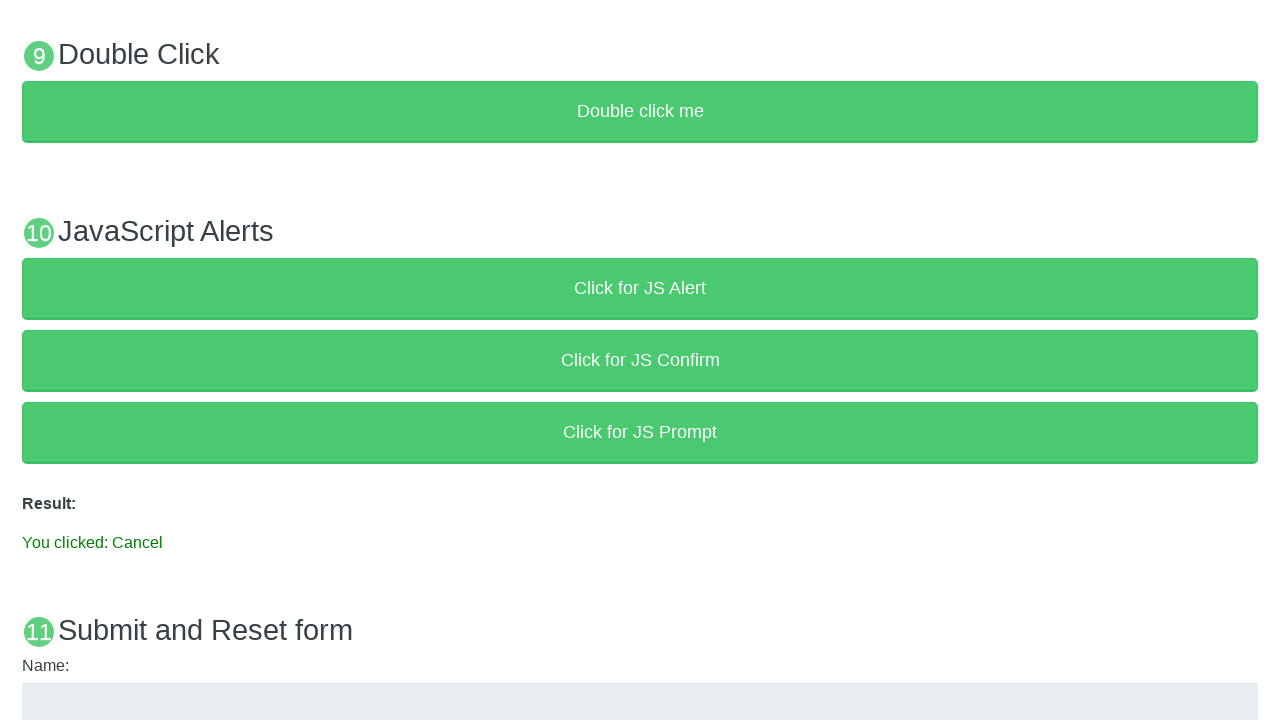

Verified result text shows 'You clicked: Cancel'
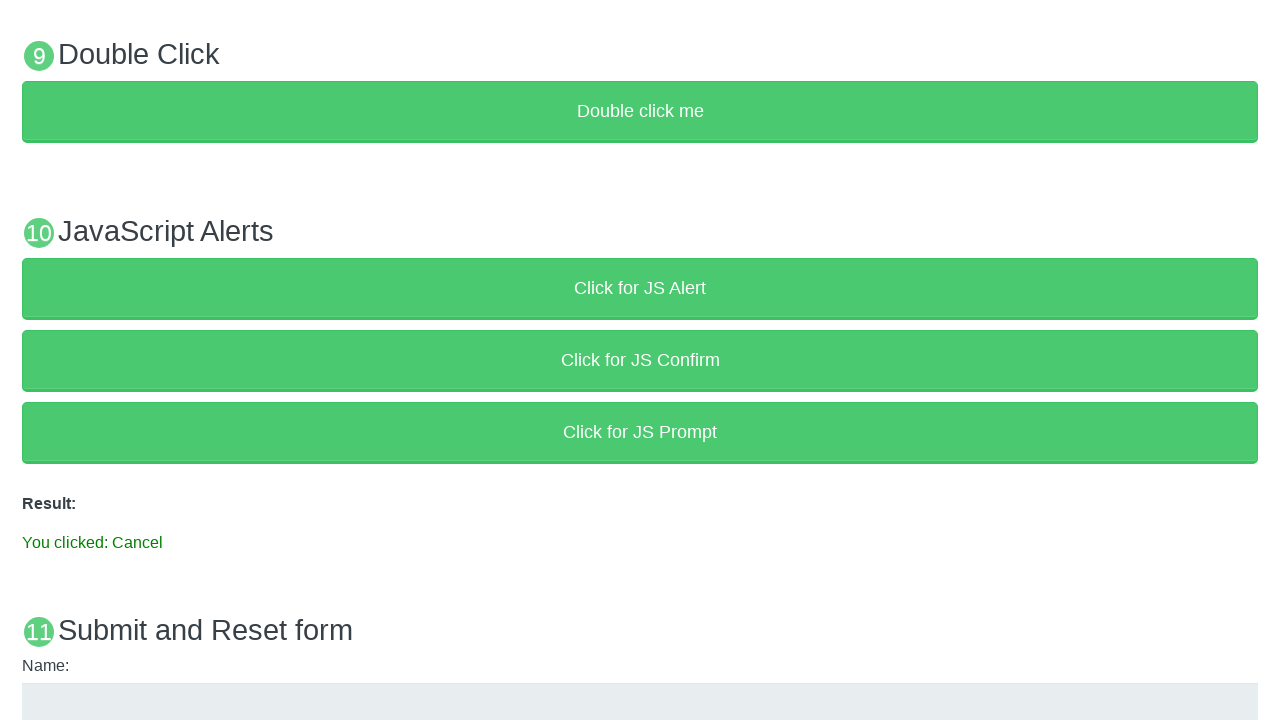

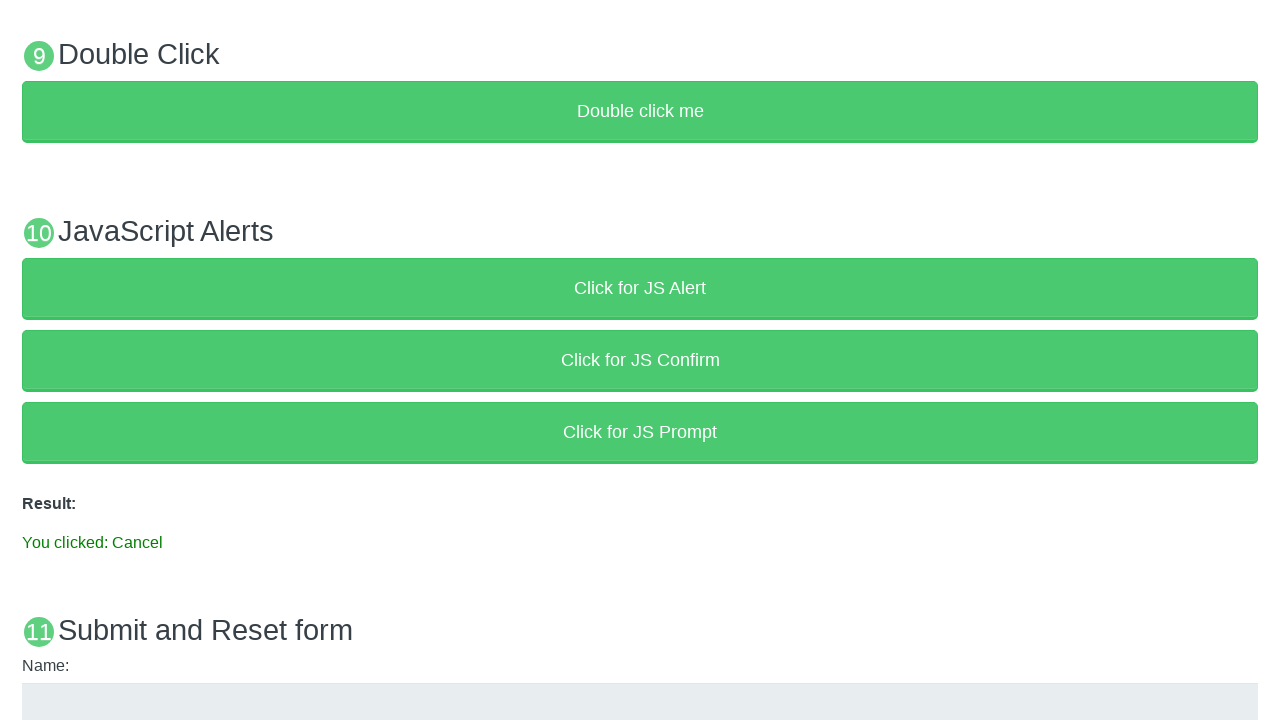